Tests YouTube search functionality by clicking the search box, entering a search query, and submitting the search

Starting URL: https://www.youtube.com/

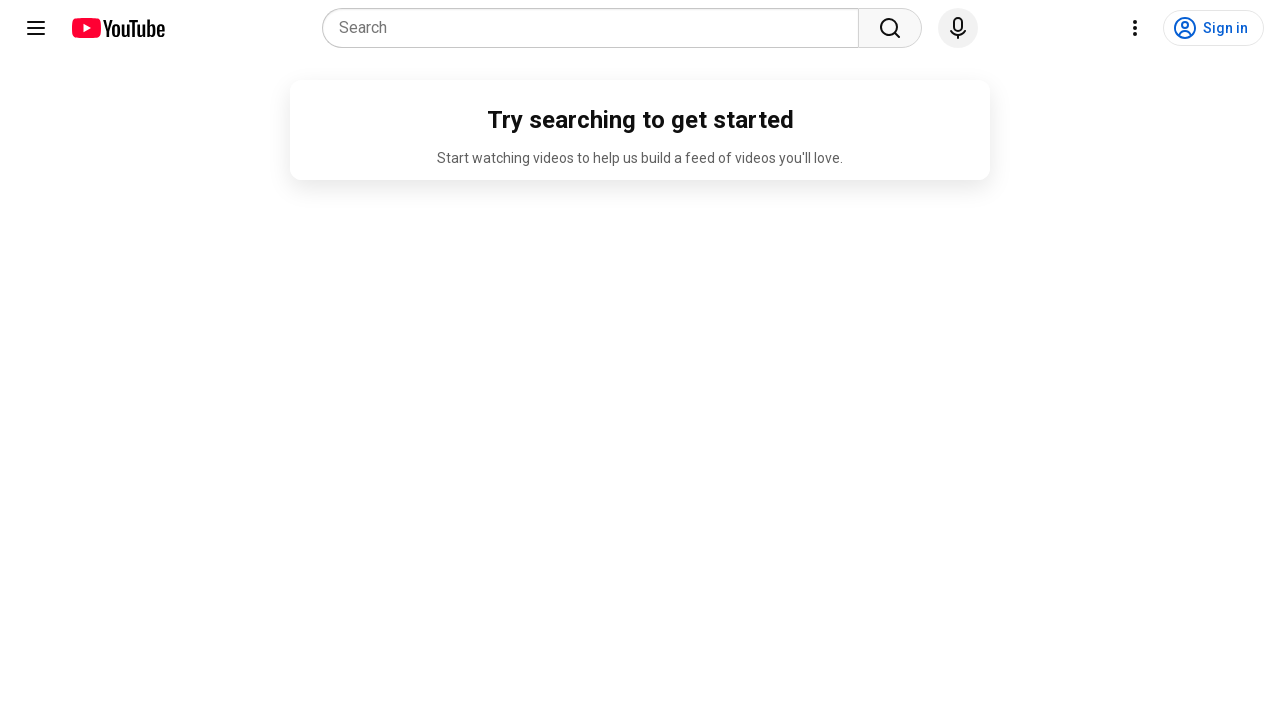

Clicked on the search combobox at (596, 28) on internal:role=combobox[name="Search"i]
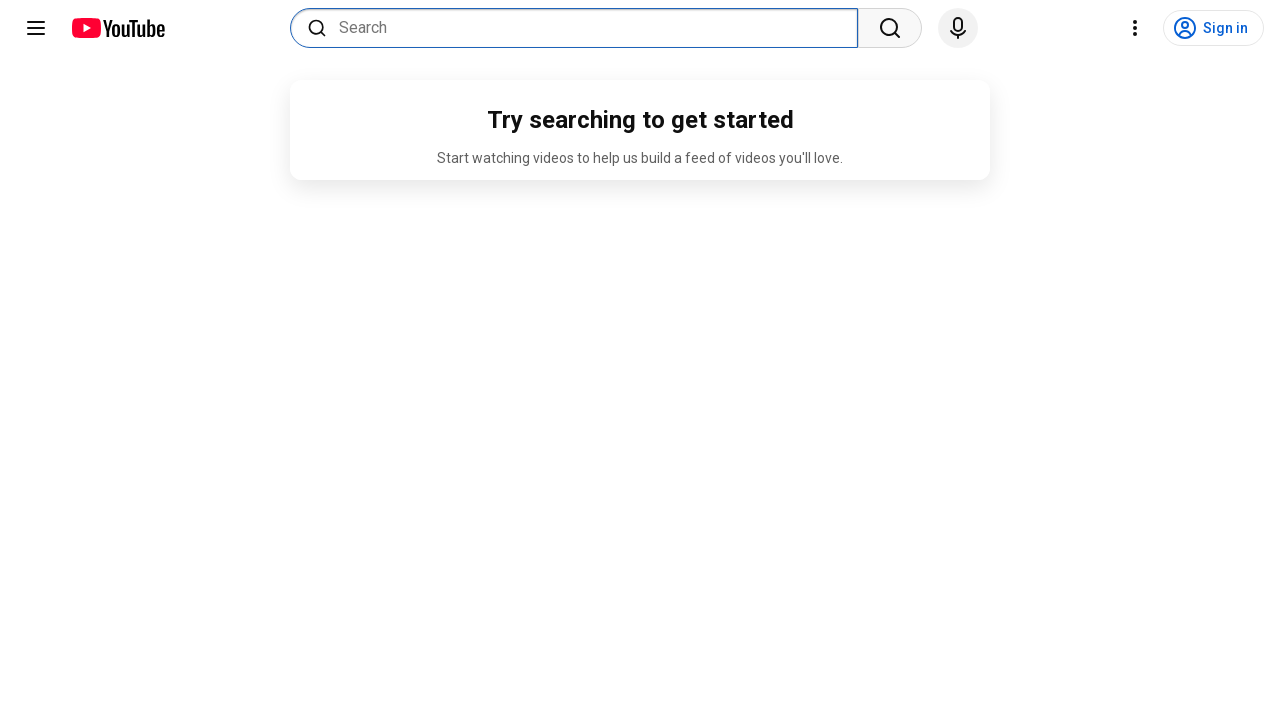

Filled search combobox with 'playwright by testers talk' on internal:role=combobox[name="Search"i]
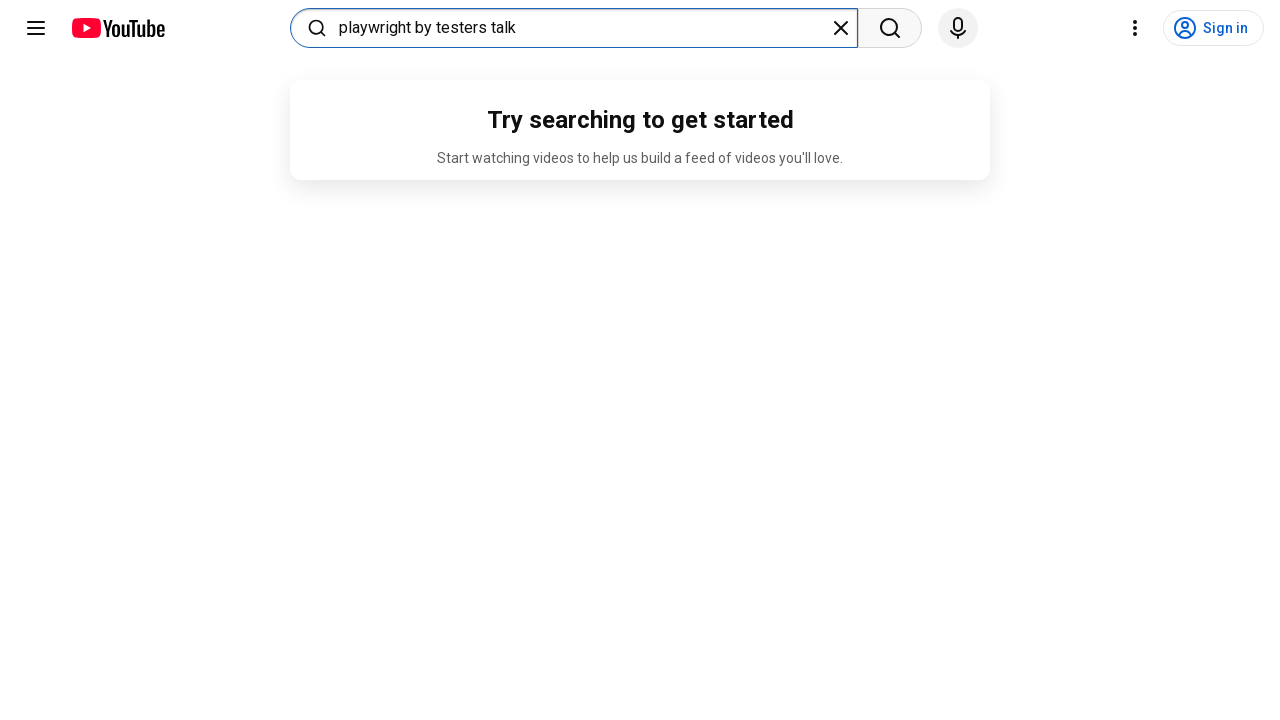

Clicked the search button to submit the query at (890, 28) on internal:role=button[name="Search"s]
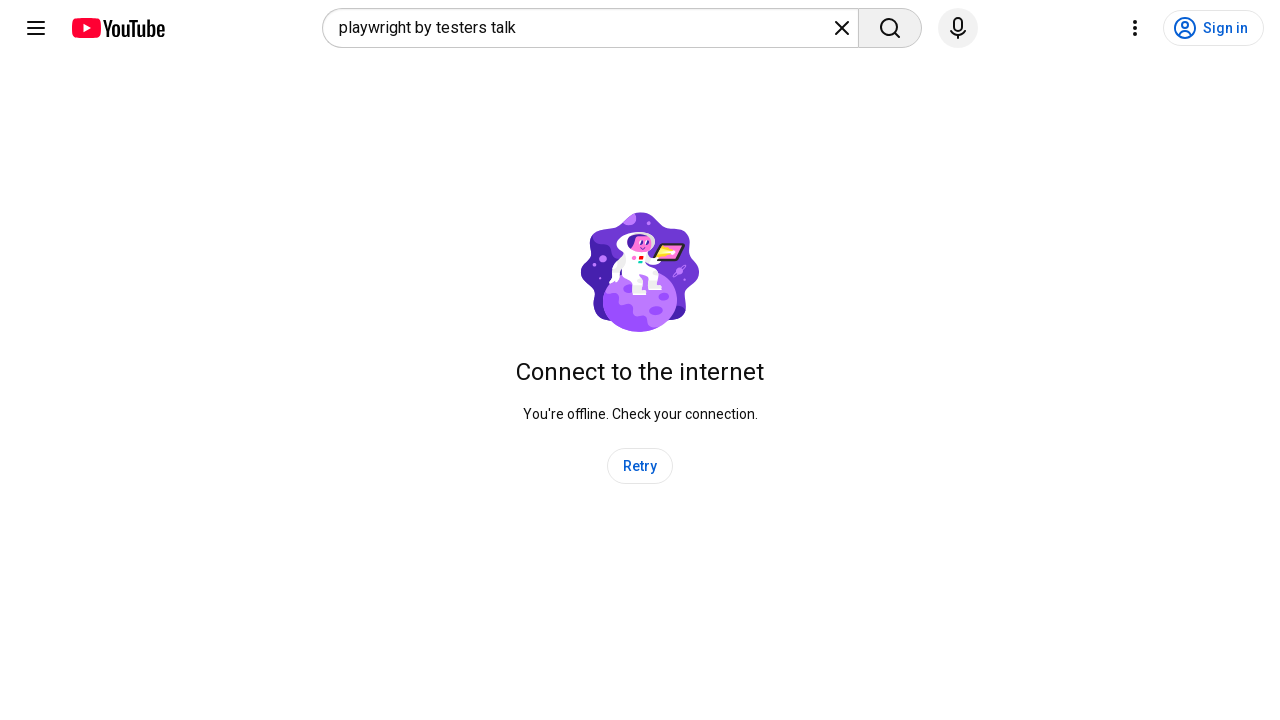

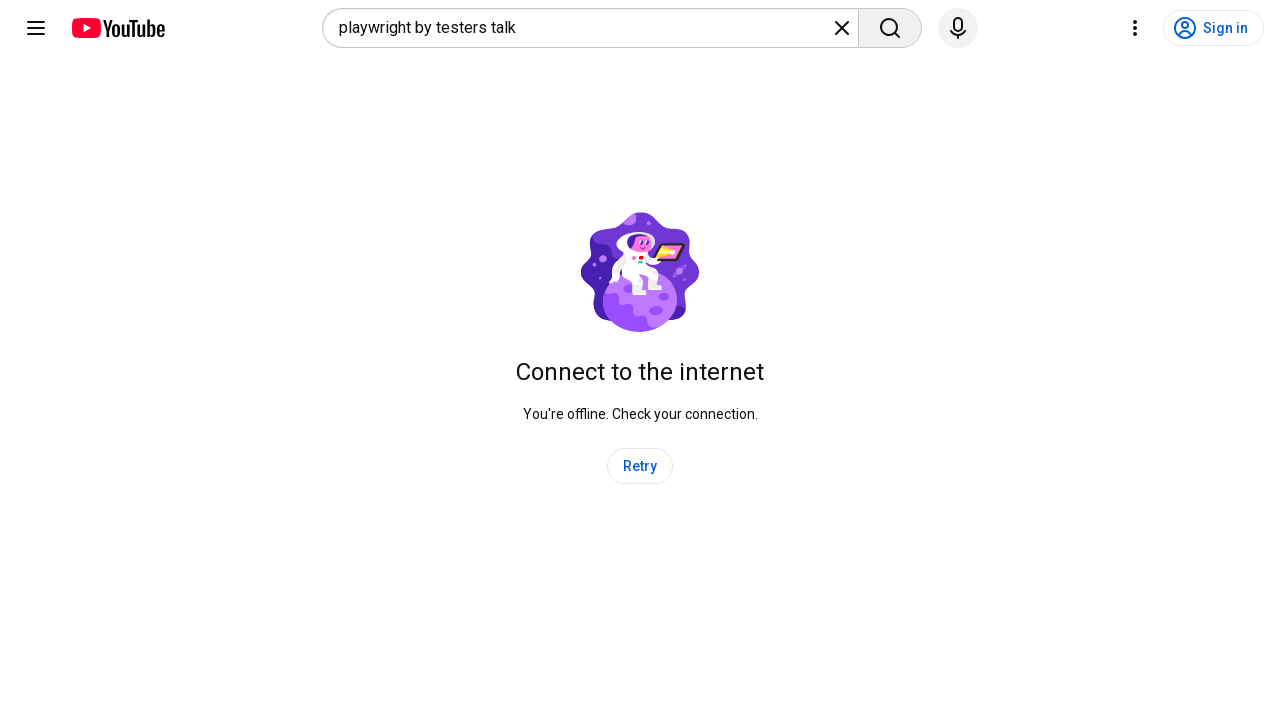